Tests dropdown selection functionality by selecting options using different methods (visible text, index, value) and iterating through dropdown options

Starting URL: https://rahulshettyacademy.com/AutomationPractice/

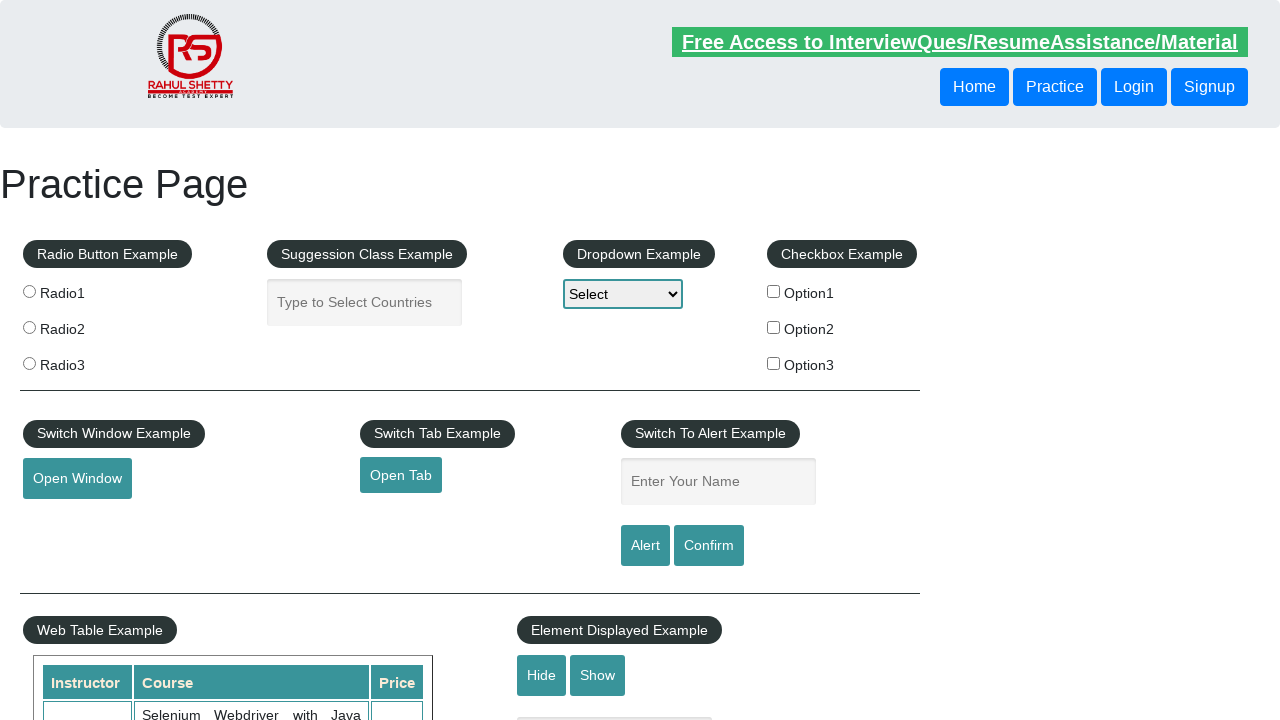

Selected 'Select' option from dropdown by visible text on #dropdown-class-example
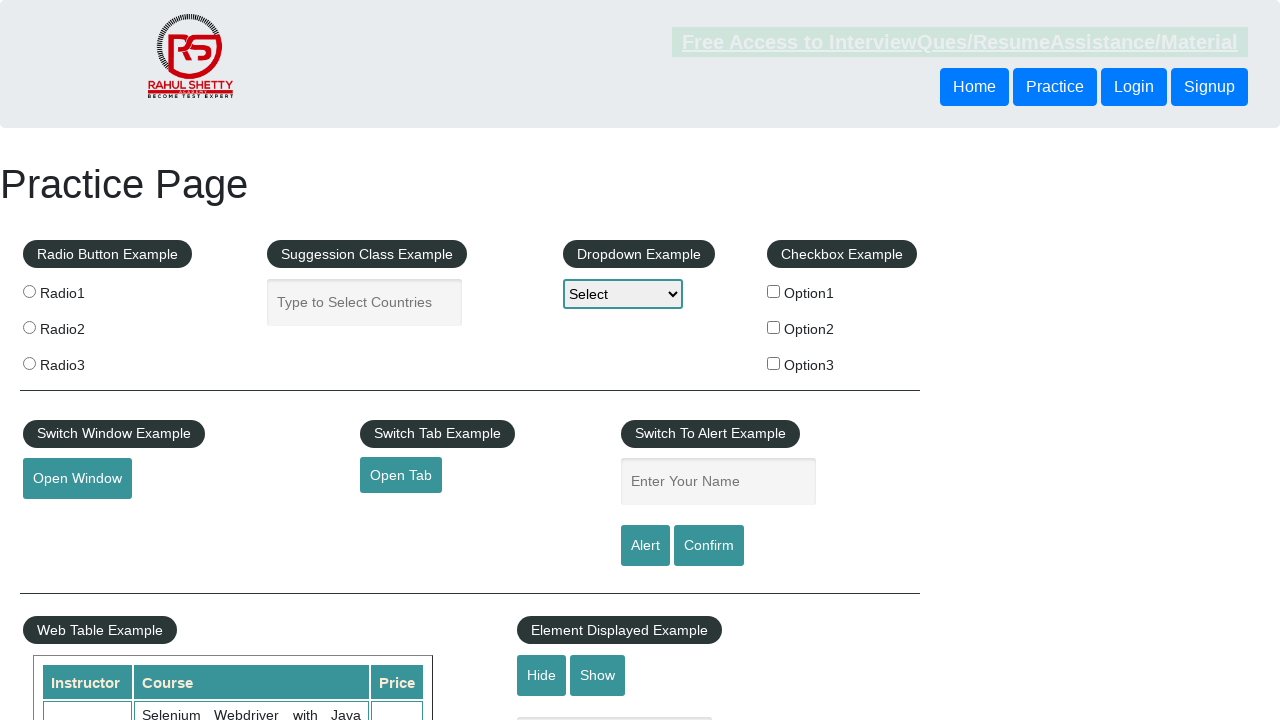

Selected 'Option1' from dropdown by visible text on #dropdown-class-example
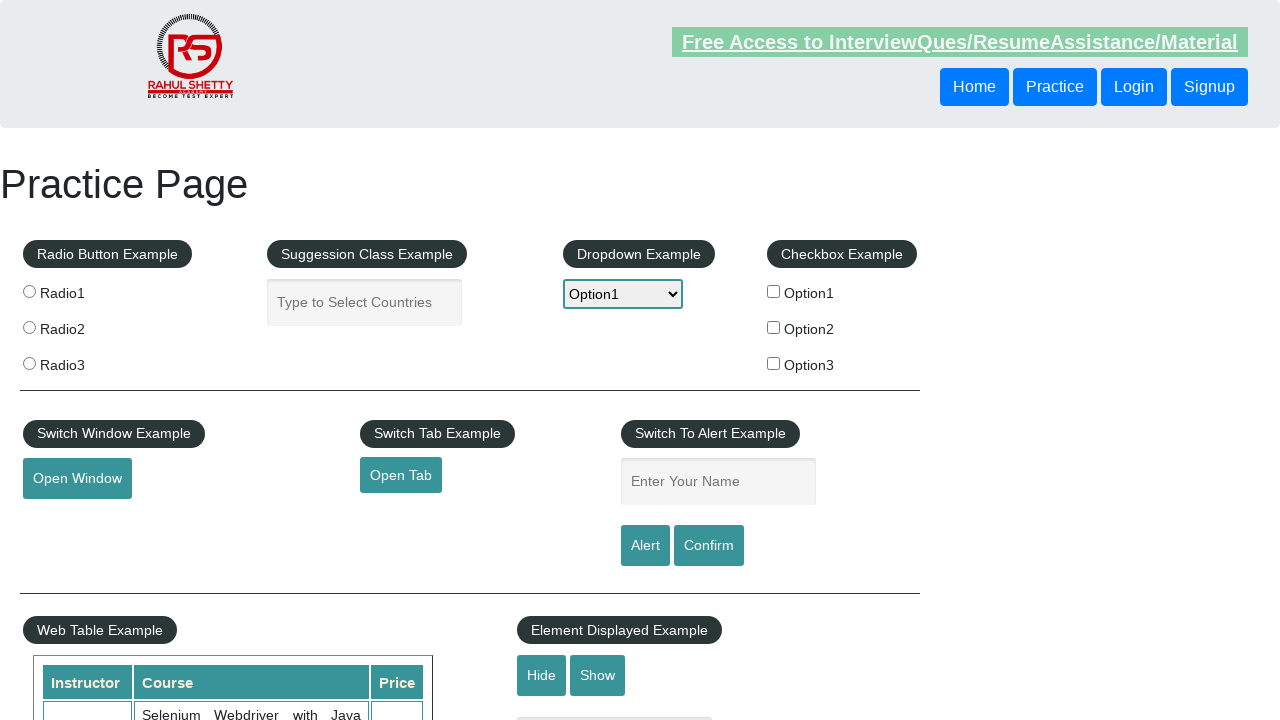

Selected option at index 2 (Option2) from dropdown on #dropdown-class-example
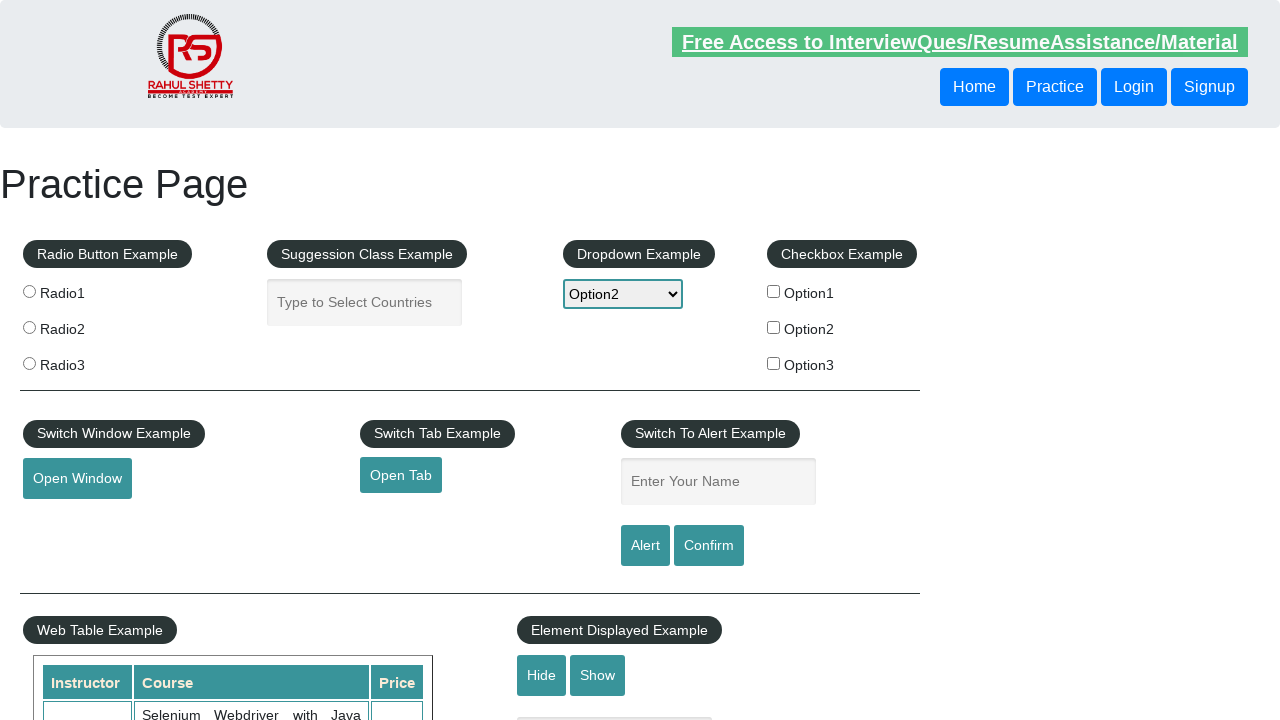

Selected 'option3' from dropdown by value attribute on #dropdown-class-example
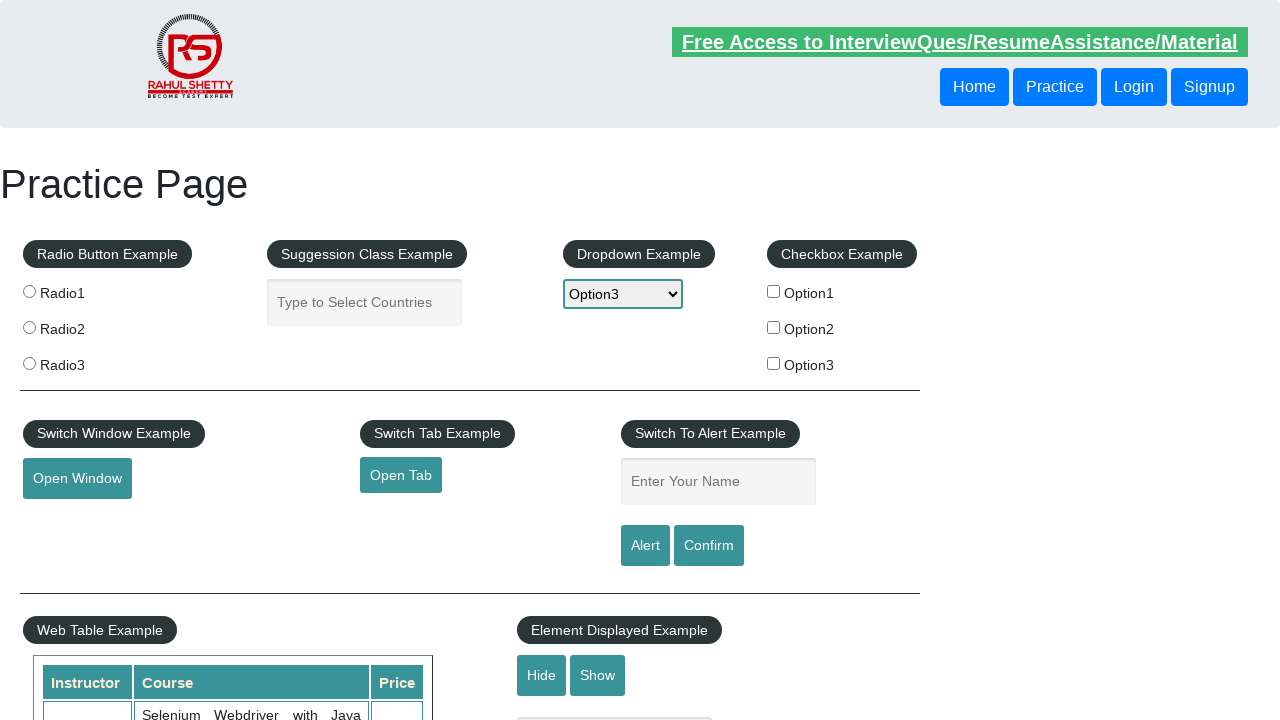

Retrieved all dropdown option text contents
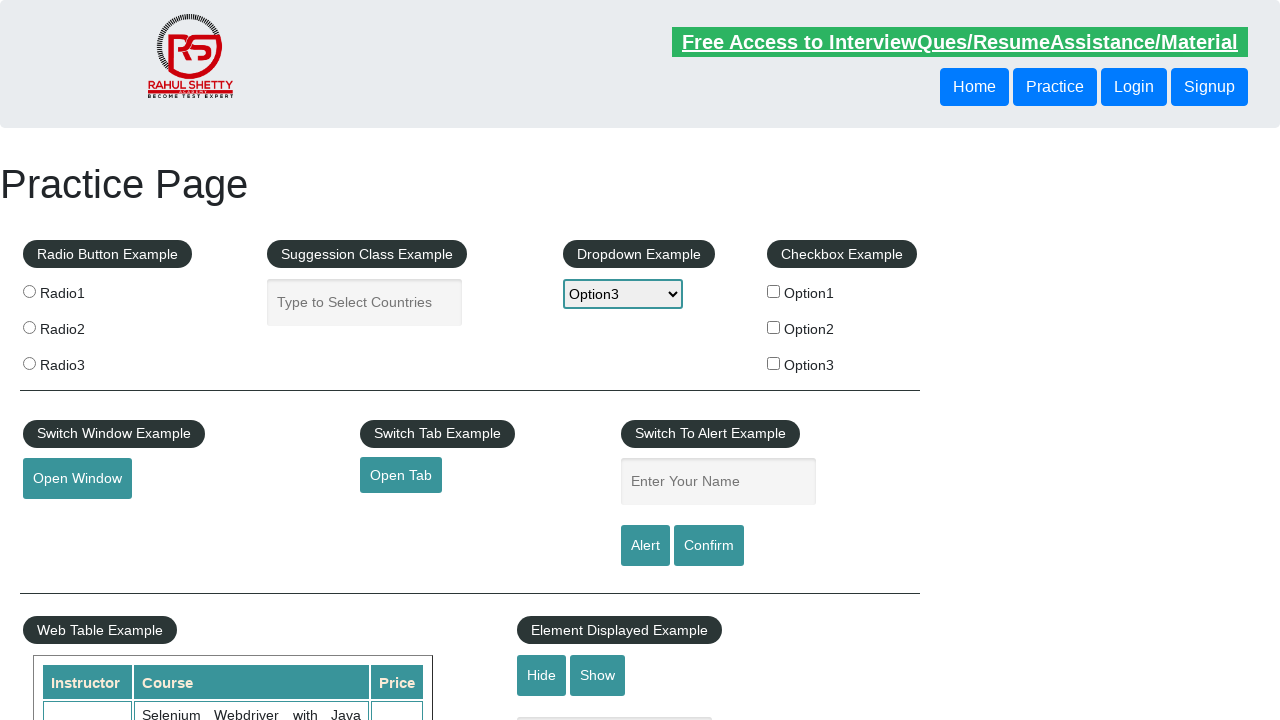

Found and selected 'option2' from dropdown by iterating through options on #dropdown-class-example
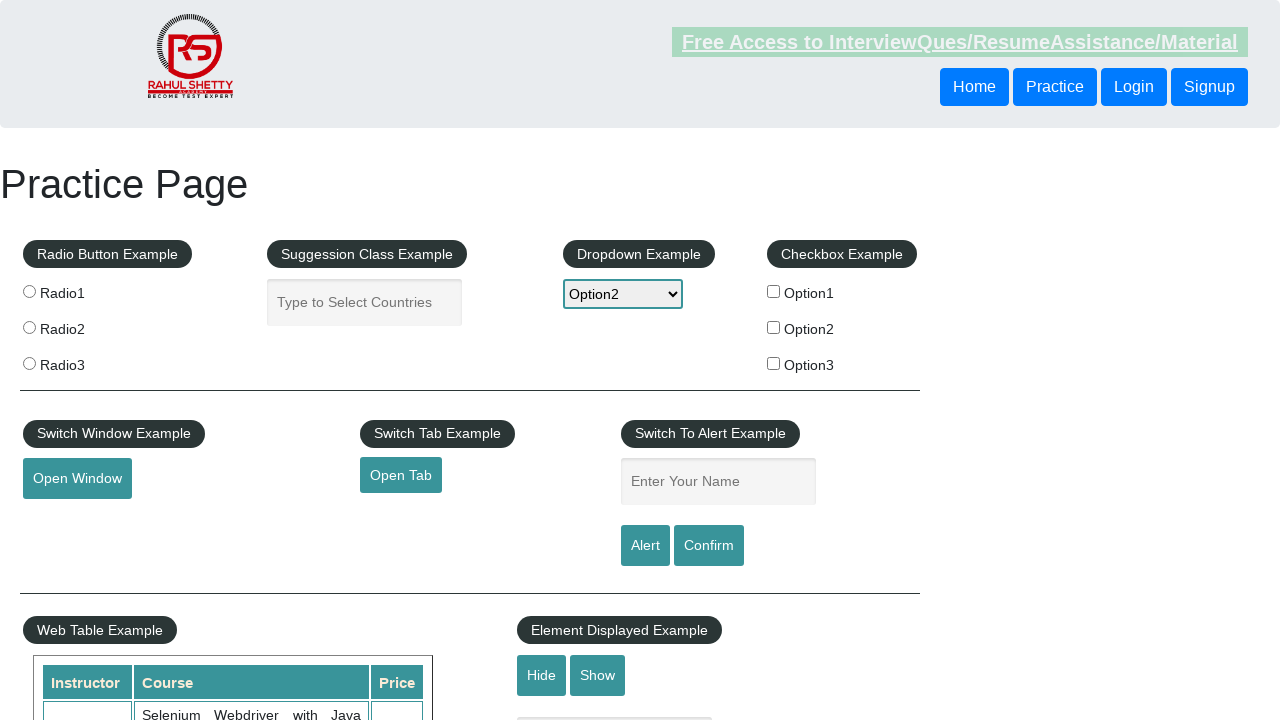

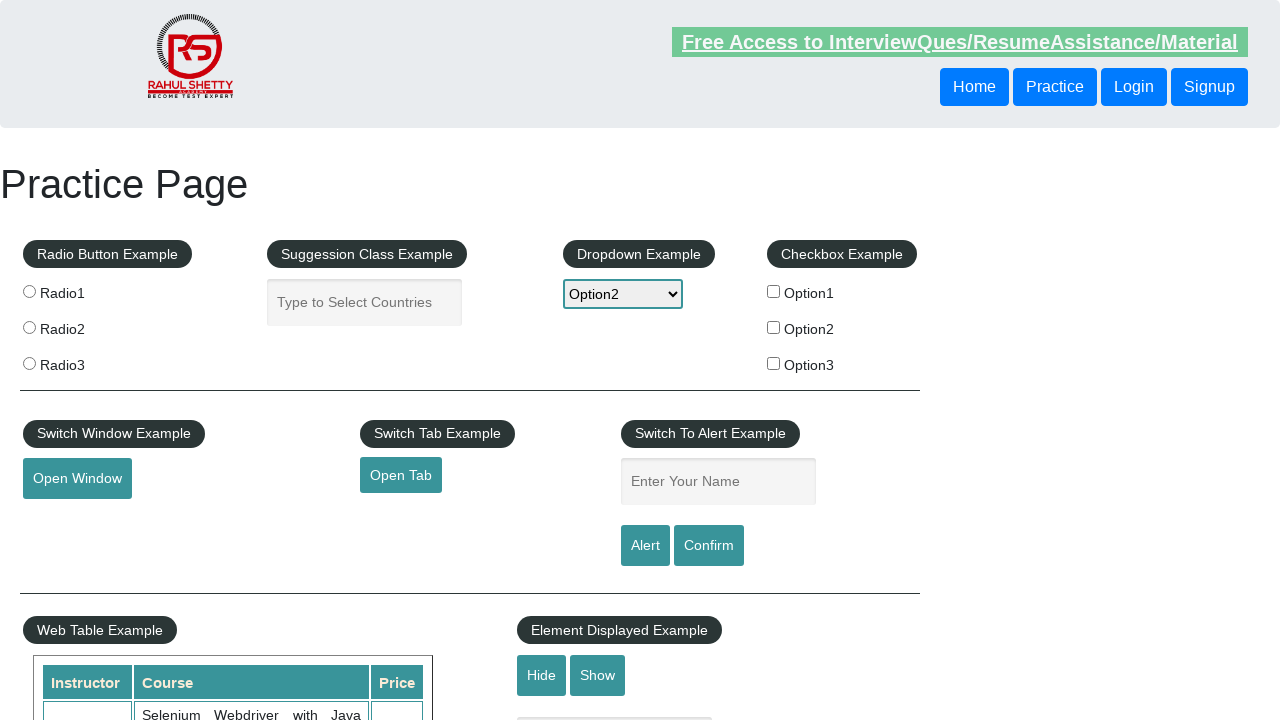